Tests a slow calculator by setting a 45-second delay, performing the calculation 7 + 8, and verifying the result equals 15

Starting URL: https://bonigarcia.dev/selenium-webdriver-java/slow-calculator.html

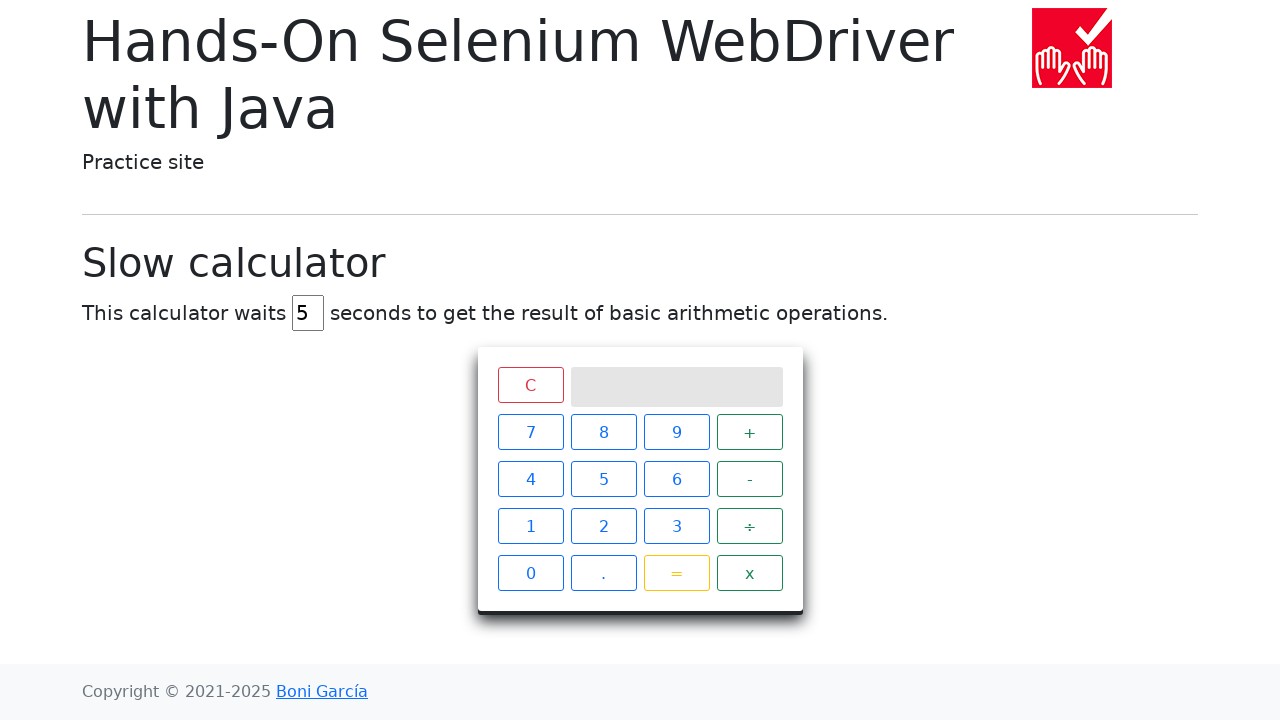

Navigated to slow calculator page
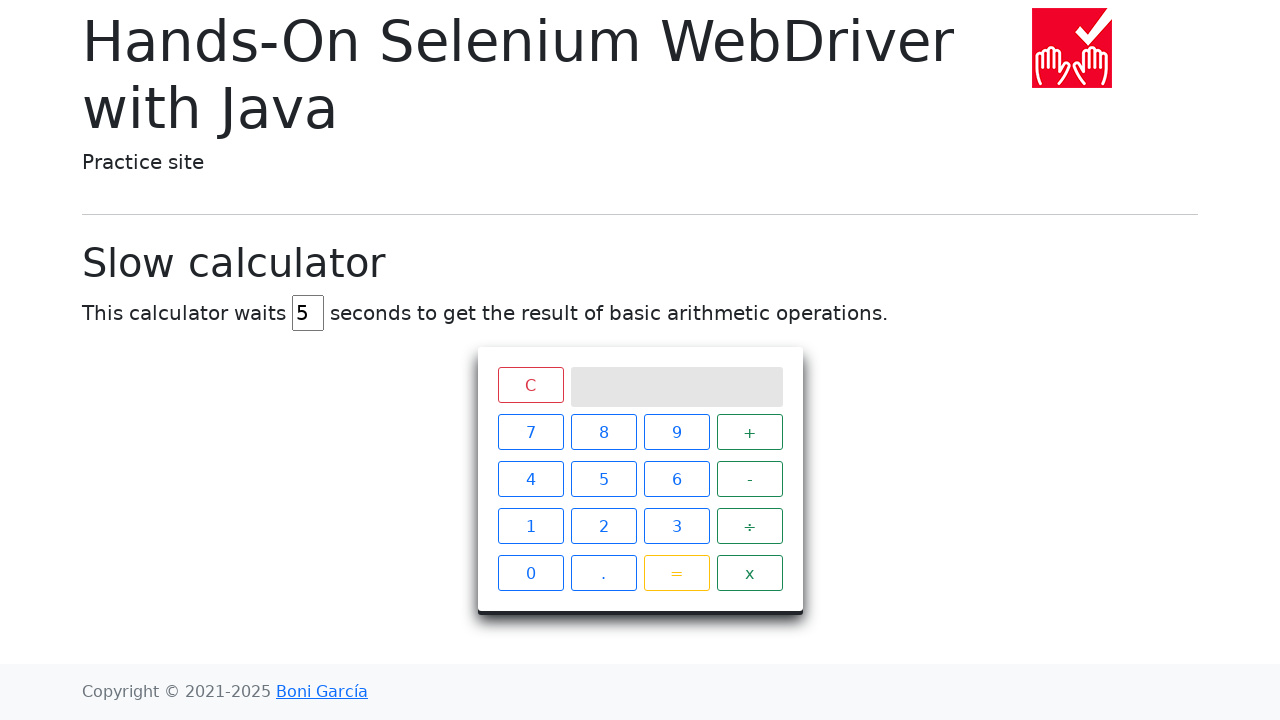

Cleared delay input field on #delay
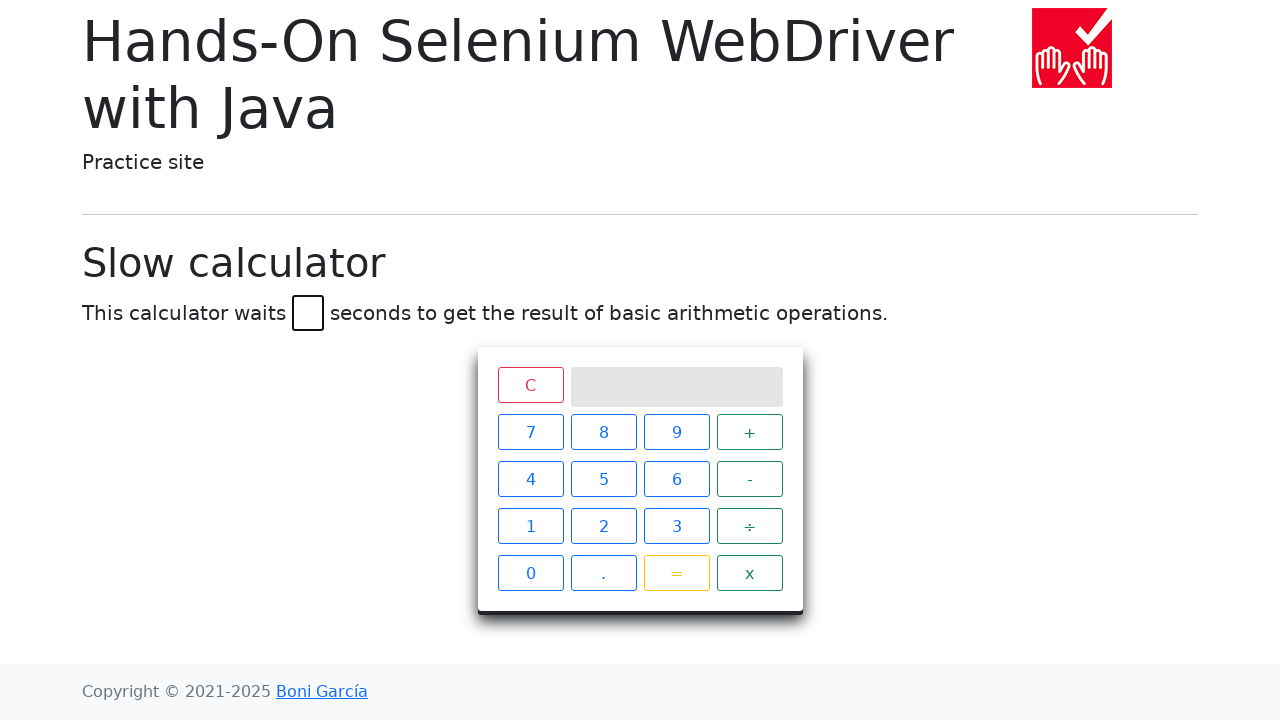

Set delay to 45 seconds on #delay
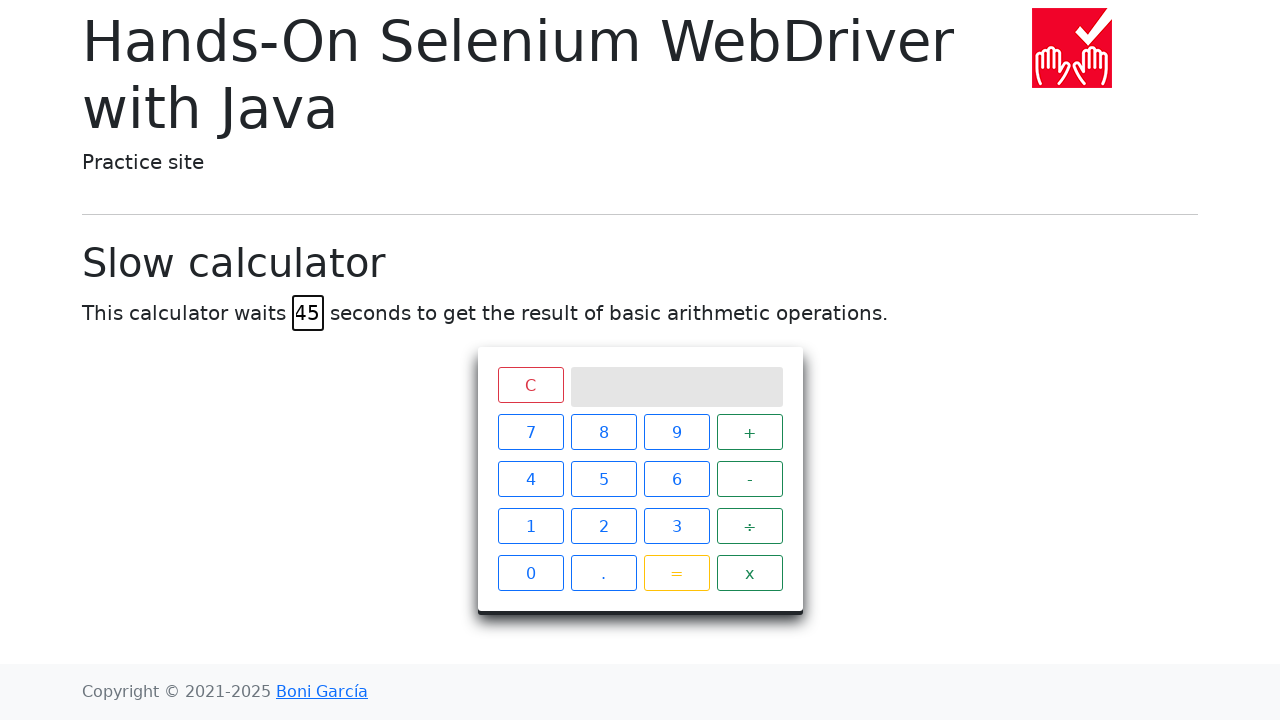

Clicked button '7' at (530, 432) on xpath=//span[text()='7' and contains(@class, 'btn')]
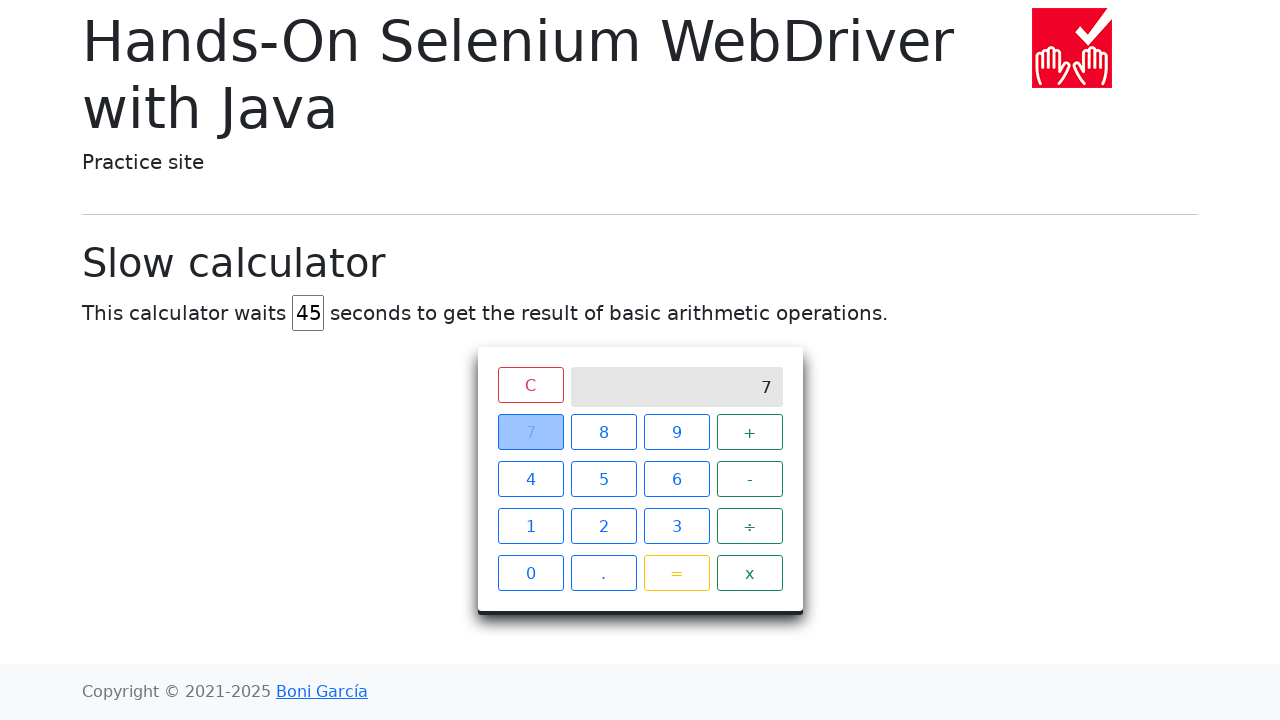

Clicked button '+' at (750, 432) on xpath=//span[text()='+' and contains(@class, 'btn')]
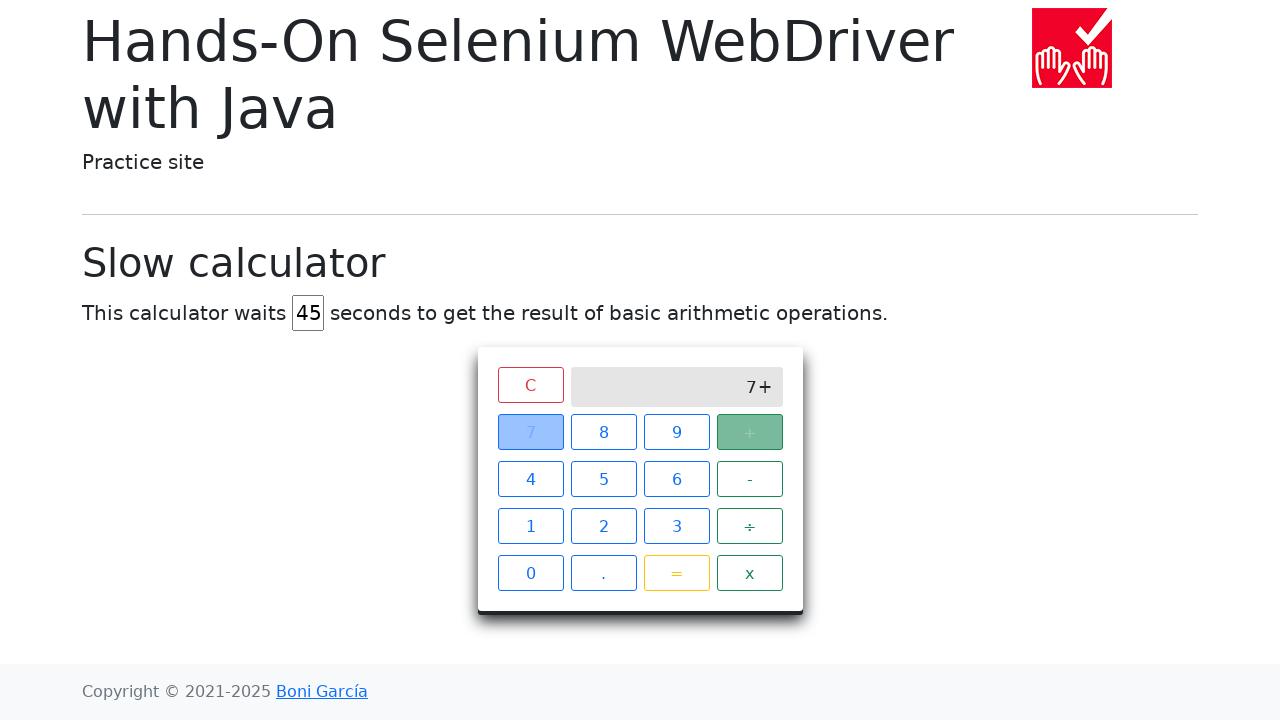

Clicked button '8' at (604, 432) on xpath=//span[text()='8' and contains(@class, 'btn')]
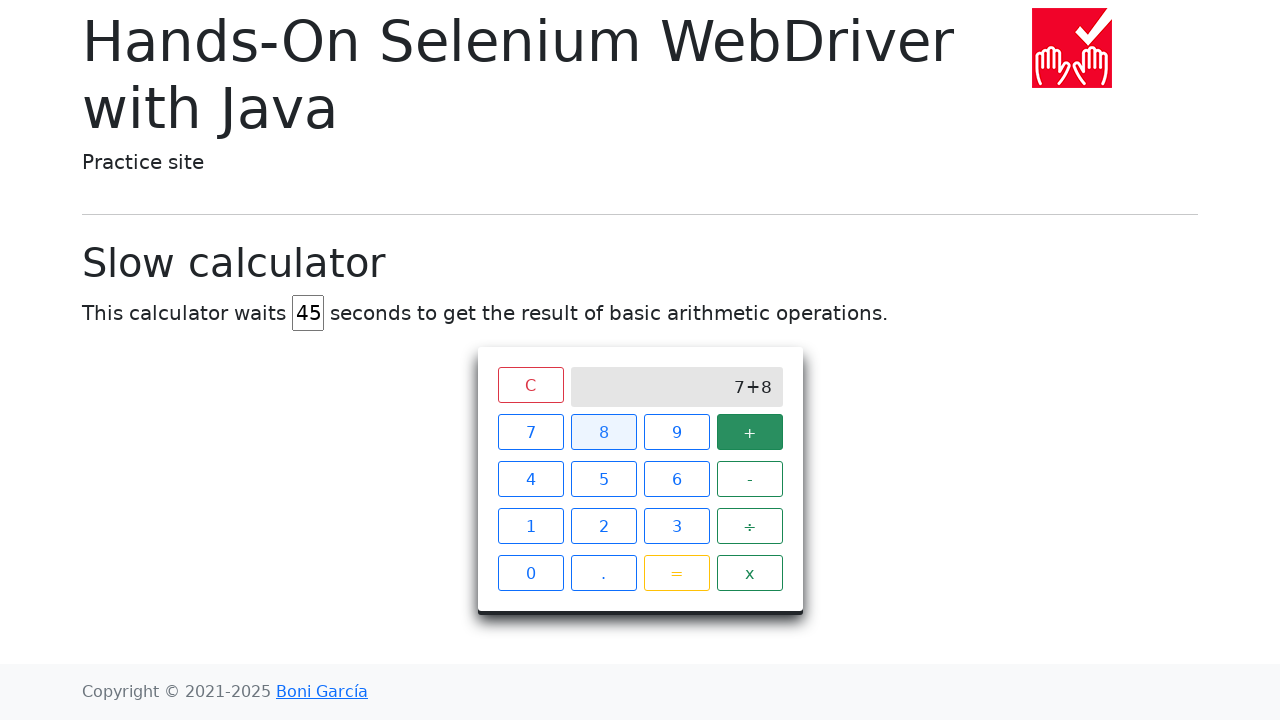

Clicked button '=' to execute calculation at (676, 573) on xpath=//span[text()='=' and contains(@class, 'btn')]
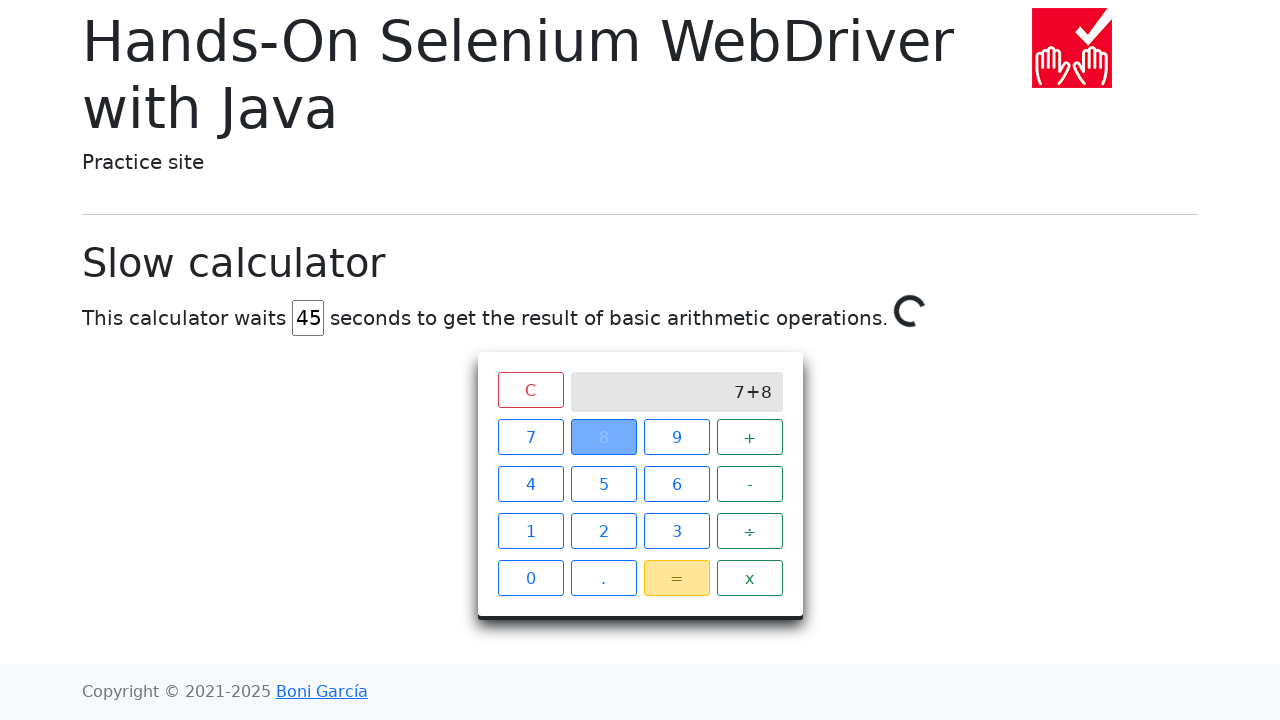

Calculator result '15' appeared after 45-second delay
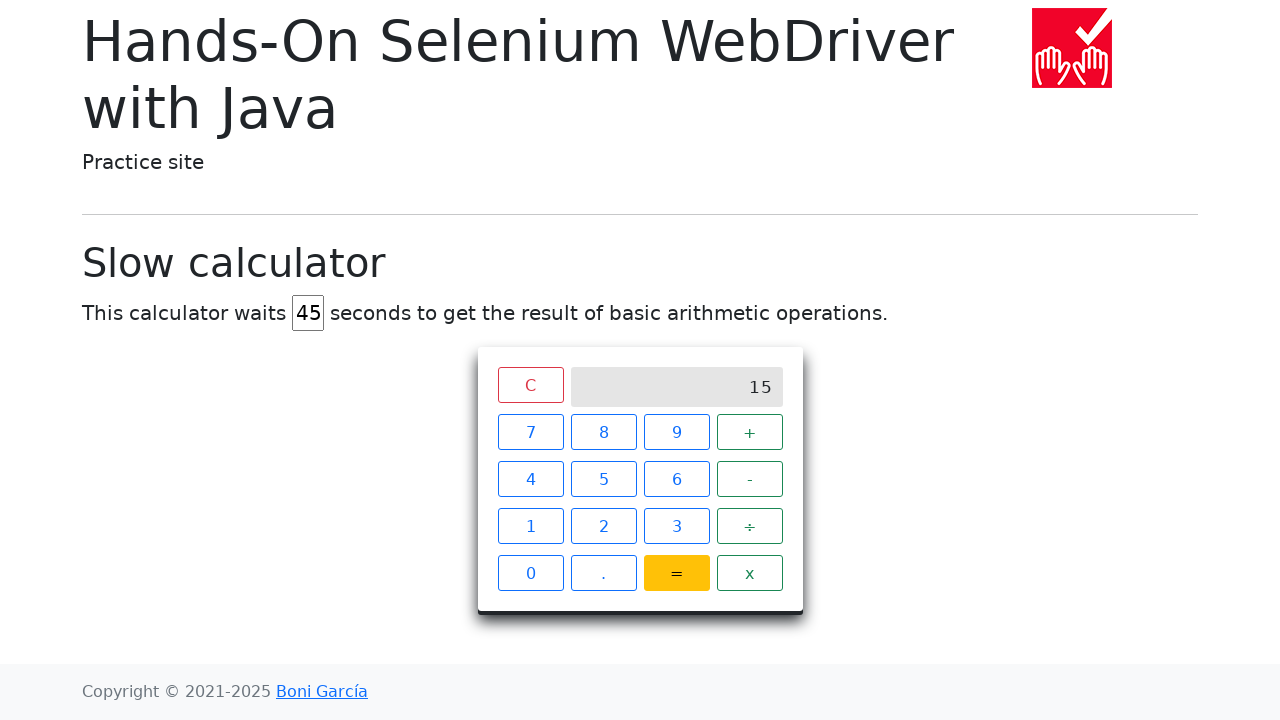

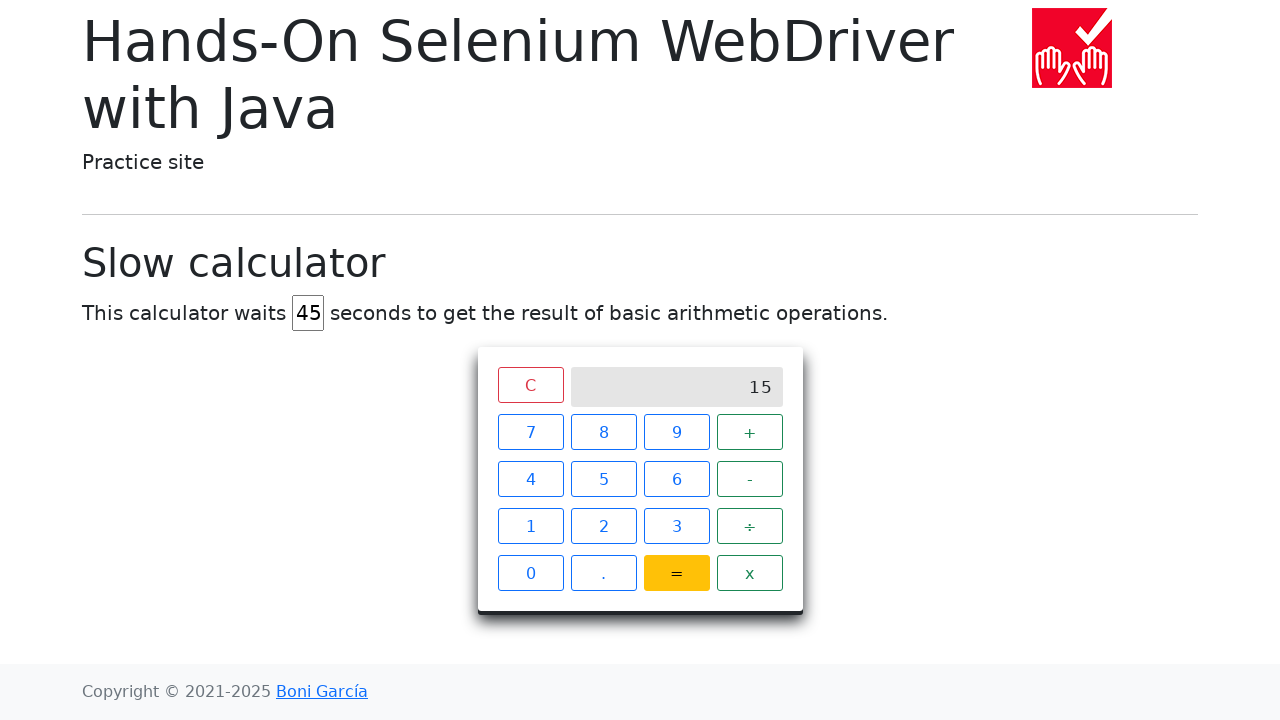